Tests that todo data persists after page reload

Starting URL: https://demo.playwright.dev/todomvc

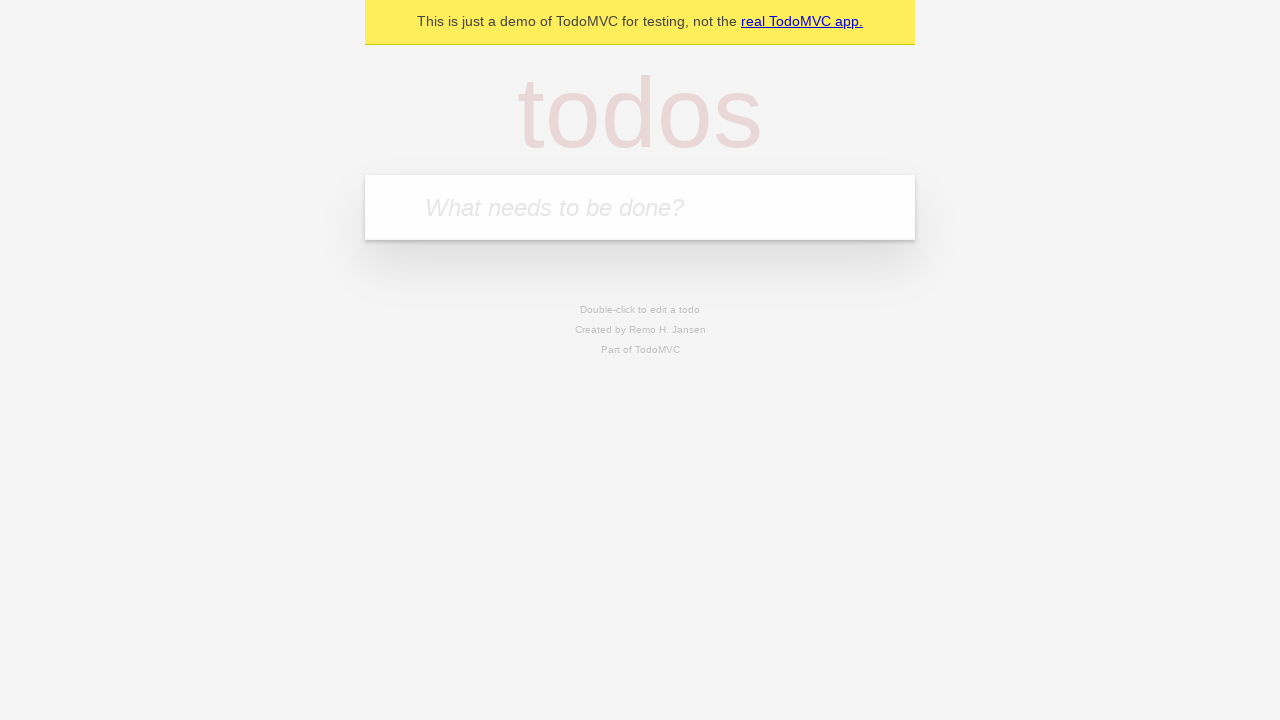

Filled todo input with 'buy some cheese' on internal:attr=[placeholder="What needs to be done?"i]
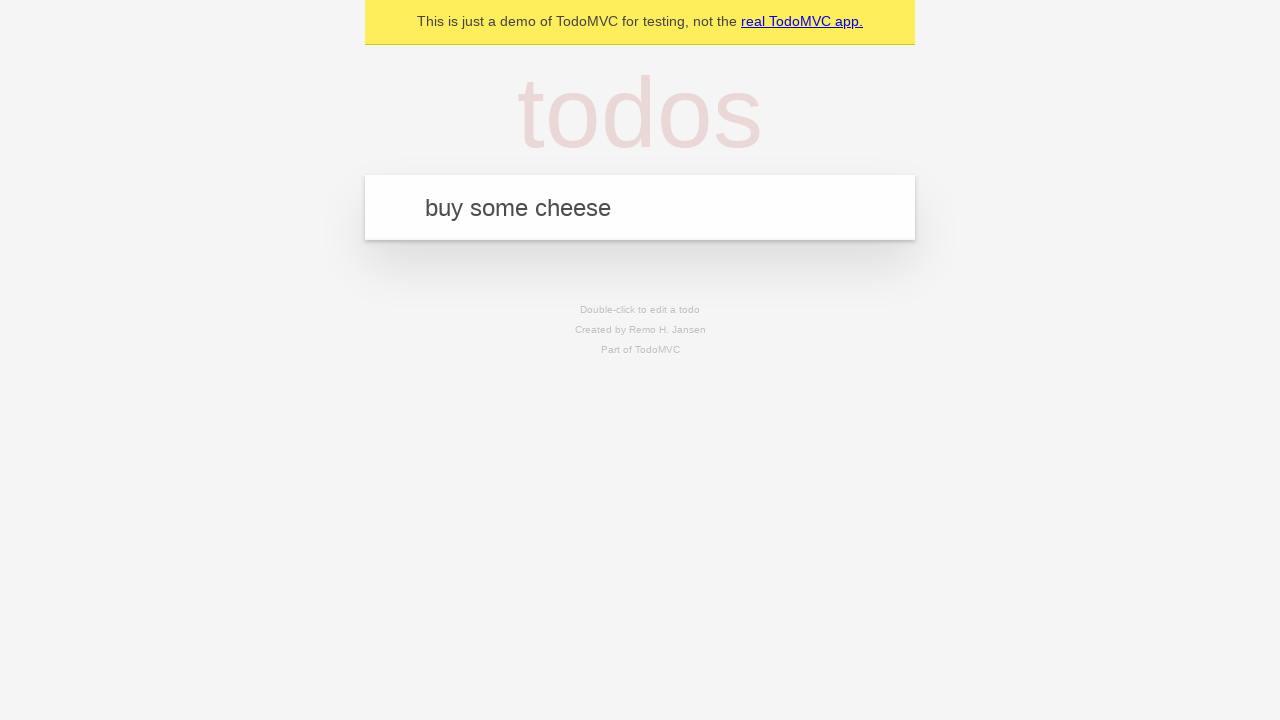

Pressed Enter to create todo 'buy some cheese' on internal:attr=[placeholder="What needs to be done?"i]
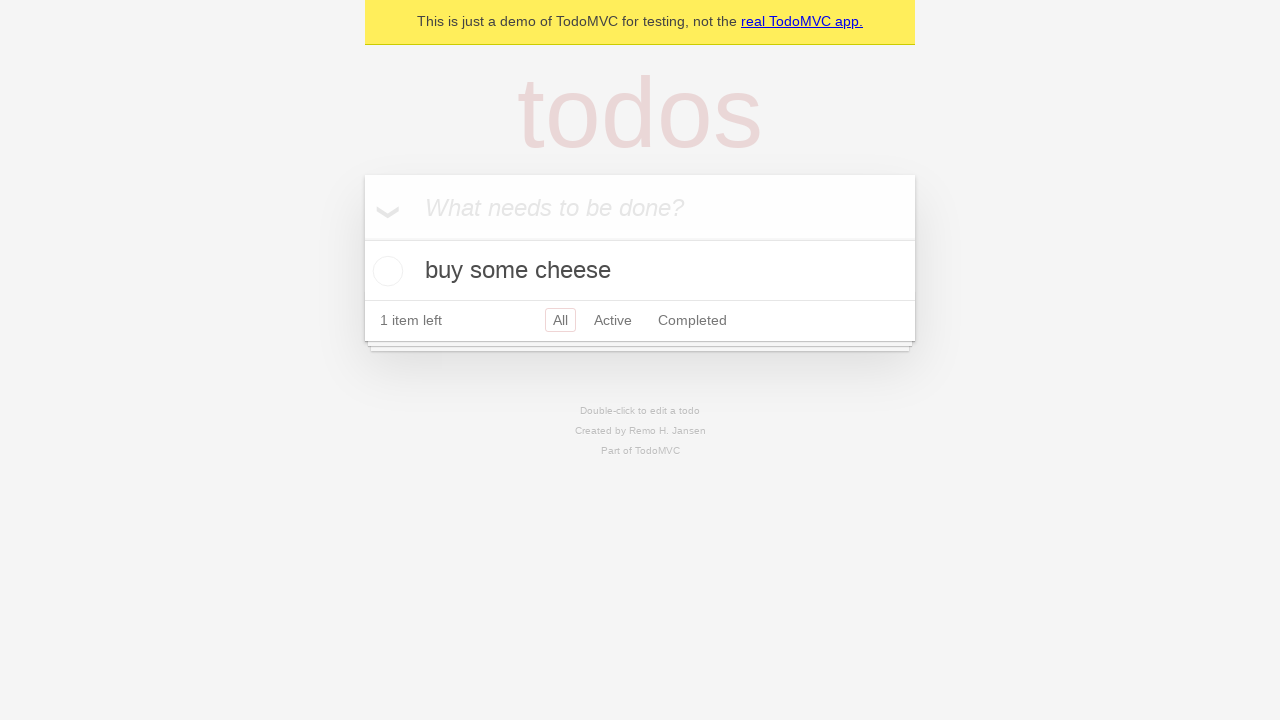

Filled todo input with 'feed the cat' on internal:attr=[placeholder="What needs to be done?"i]
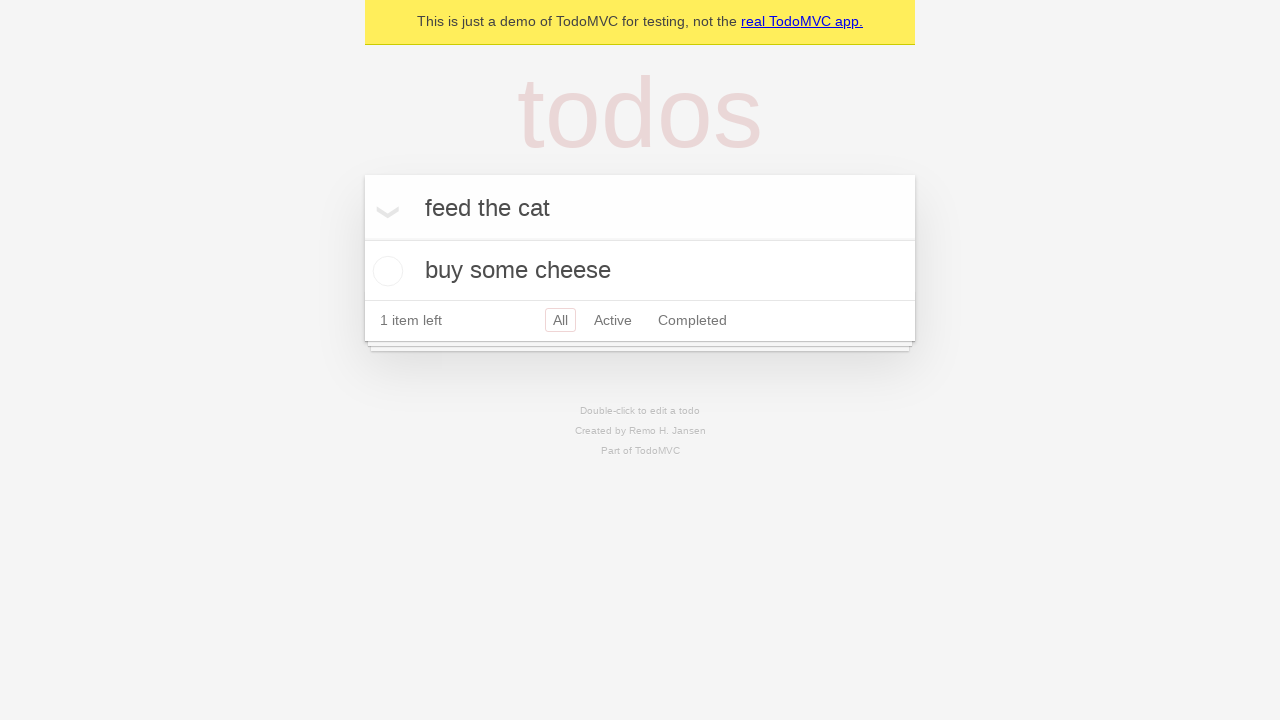

Pressed Enter to create todo 'feed the cat' on internal:attr=[placeholder="What needs to be done?"i]
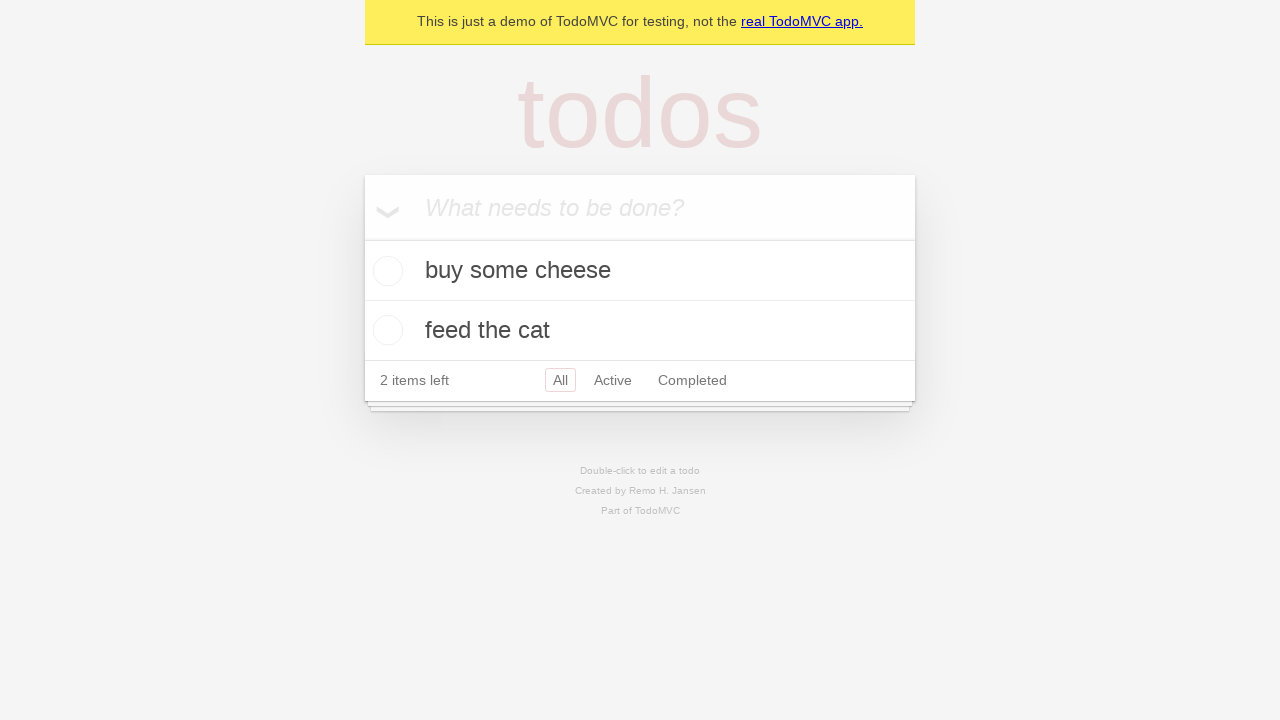

Located all todo items
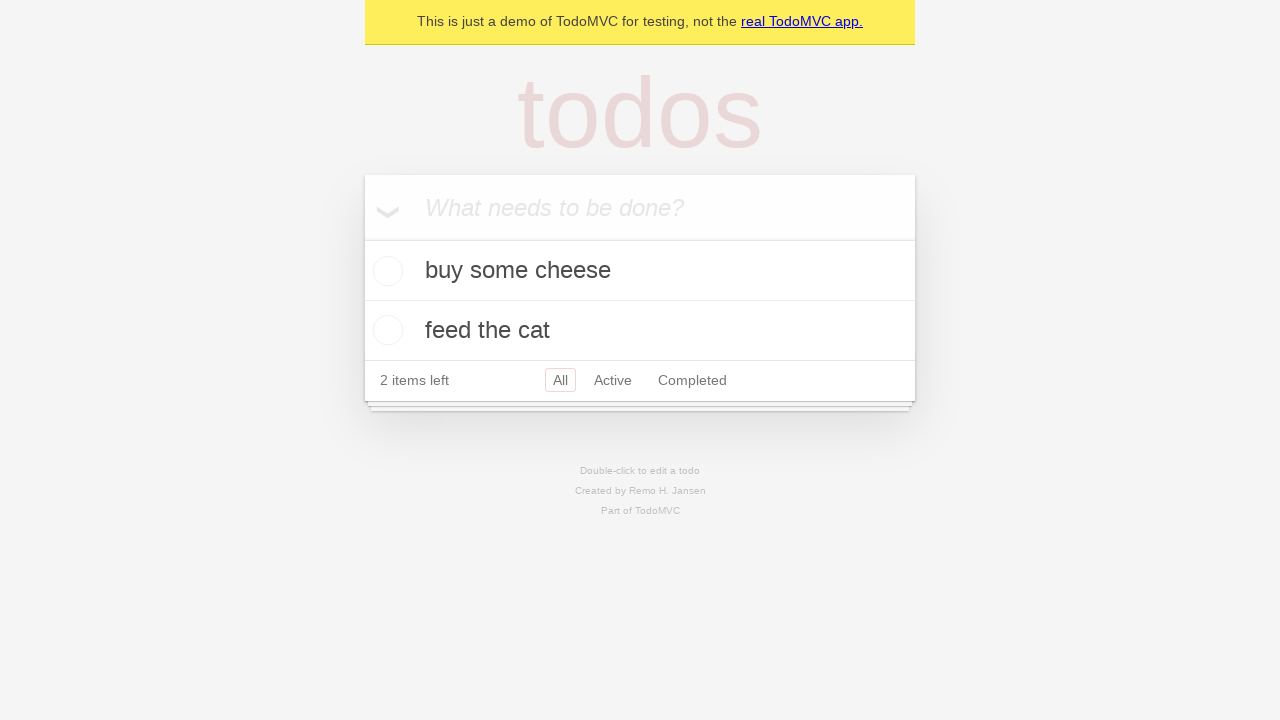

Located checkbox for first todo item
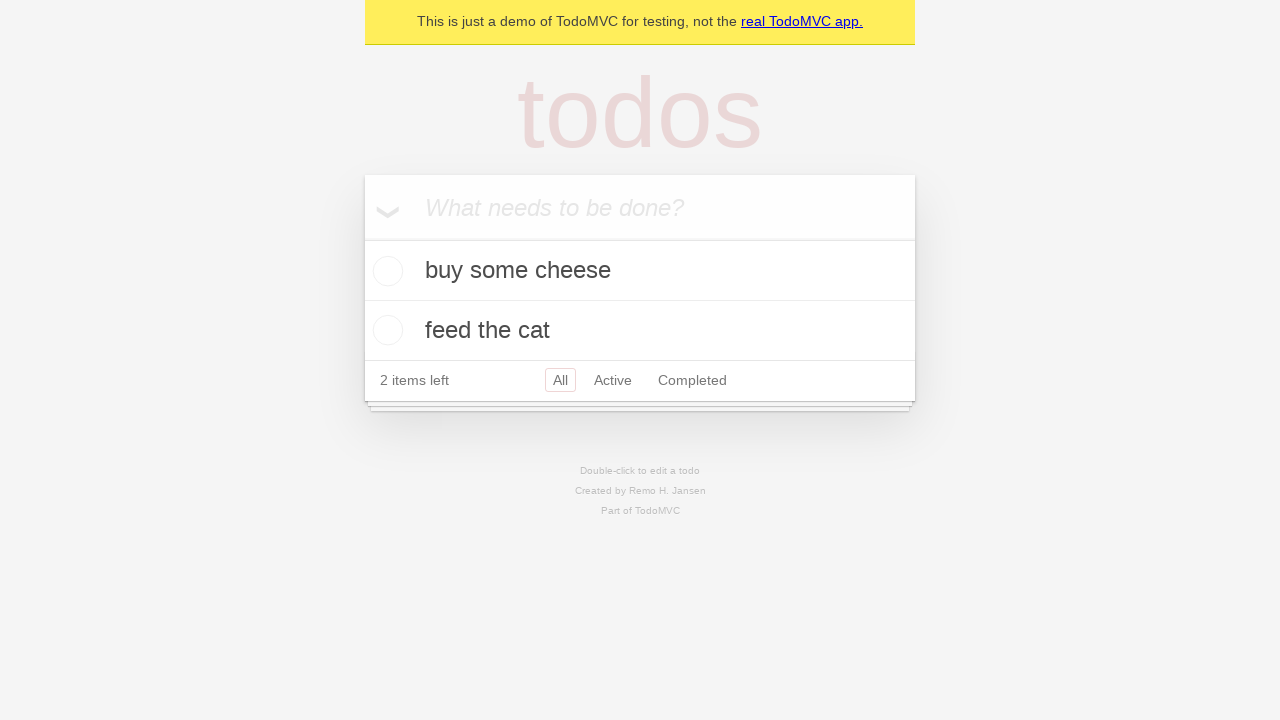

Checked the first todo item at (385, 271) on internal:testid=[data-testid="todo-item"s] >> nth=0 >> internal:role=checkbox
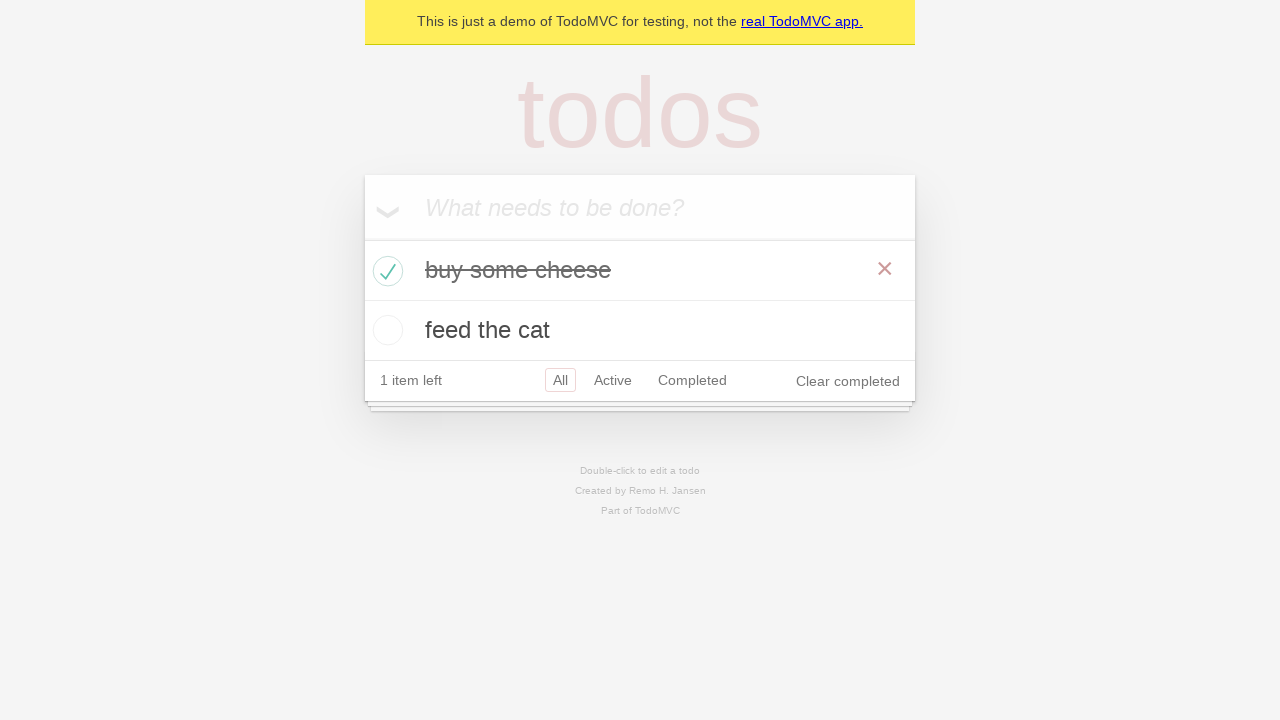

Reloaded the page to test data persistence
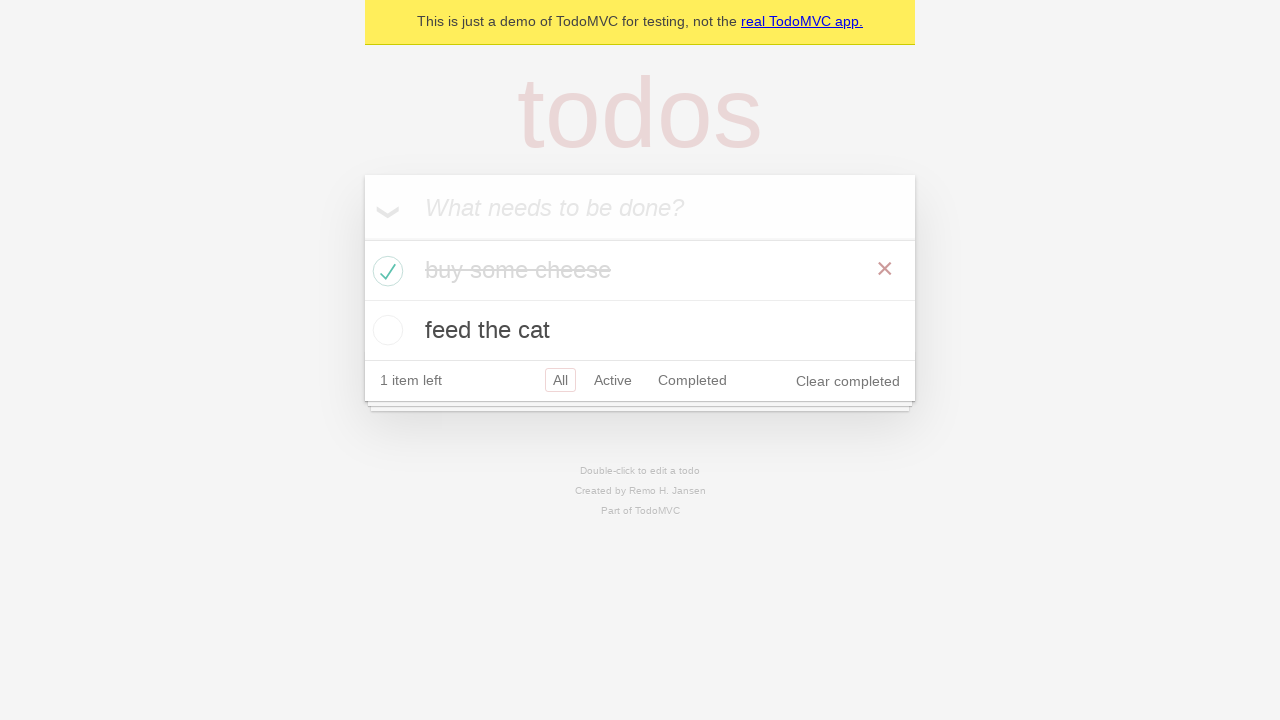

Waited for todo items to load after page reload
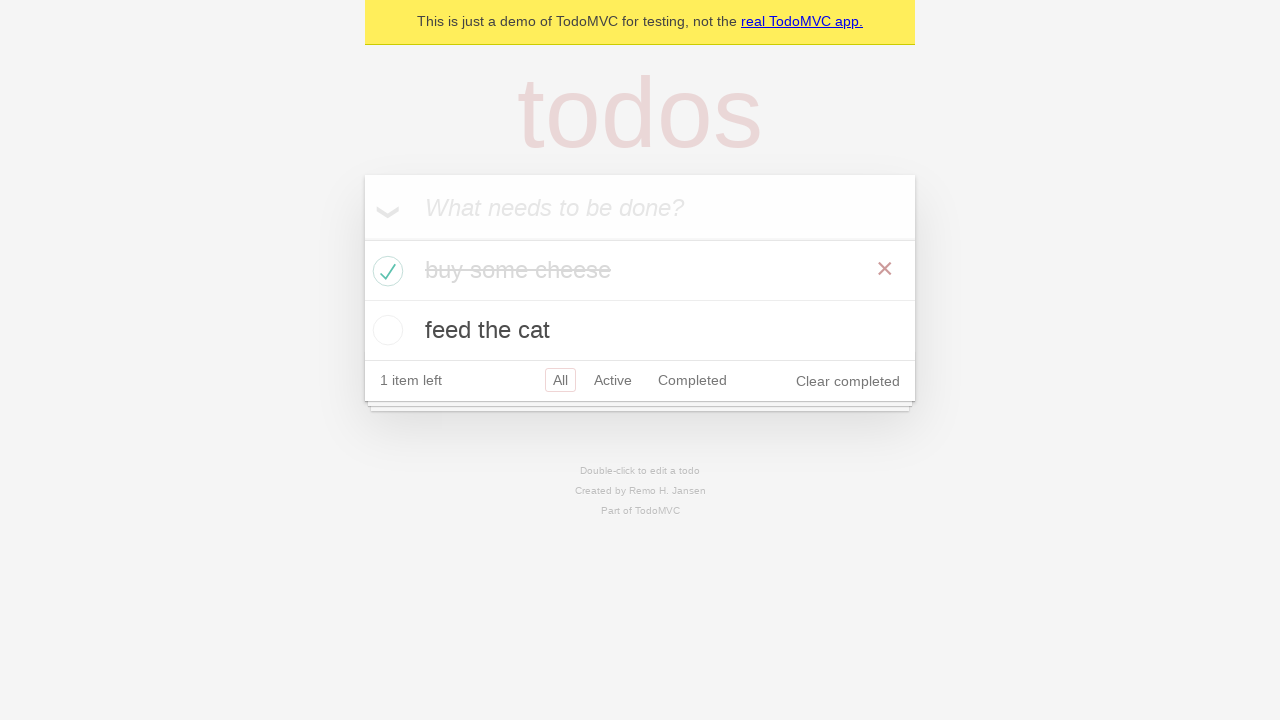

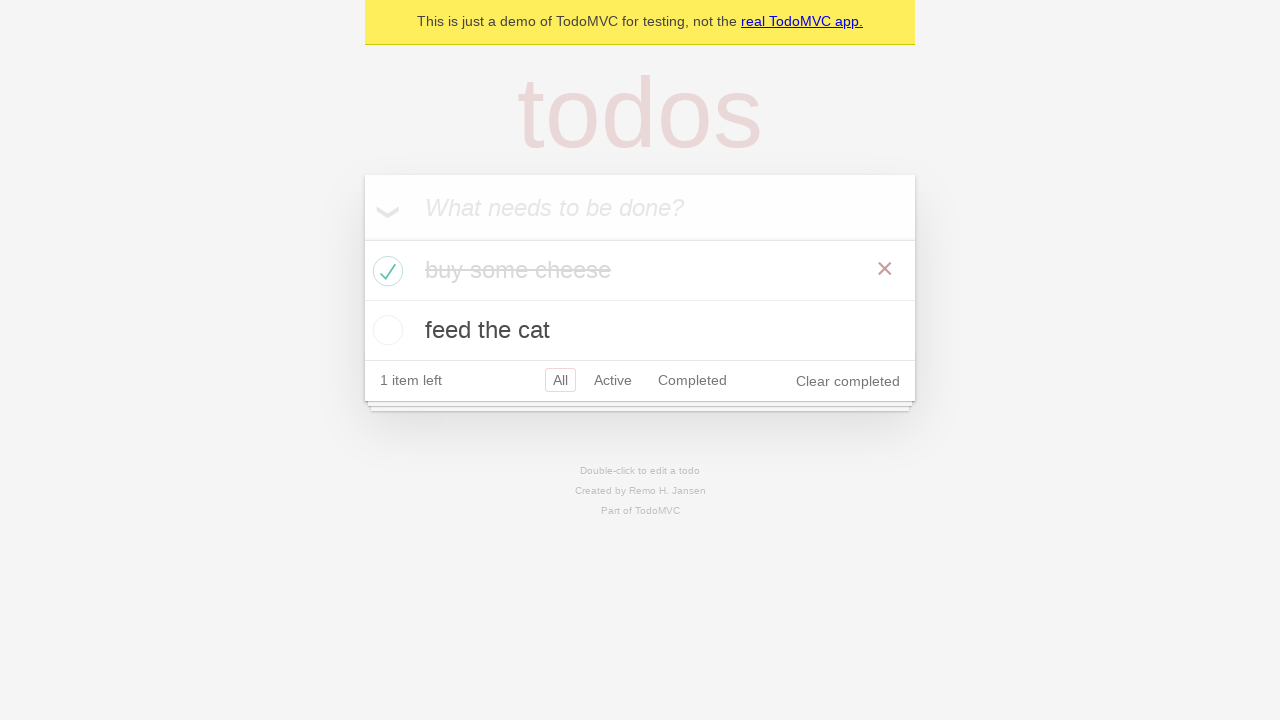